Tests checkbox functionality by conditionally toggling checkboxes based on their current state - ensures first checkbox is checked and second is unchecked

Starting URL: https://the-internet.herokuapp.com/checkboxes

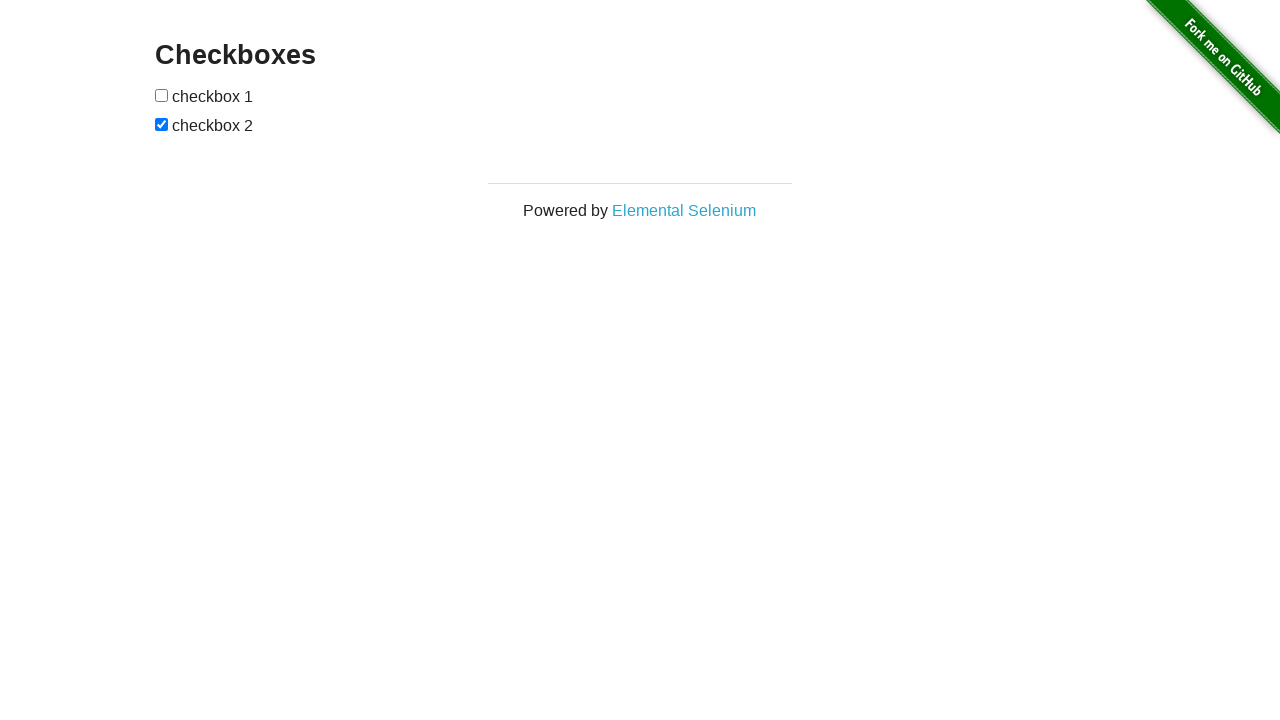

Located first checkbox element
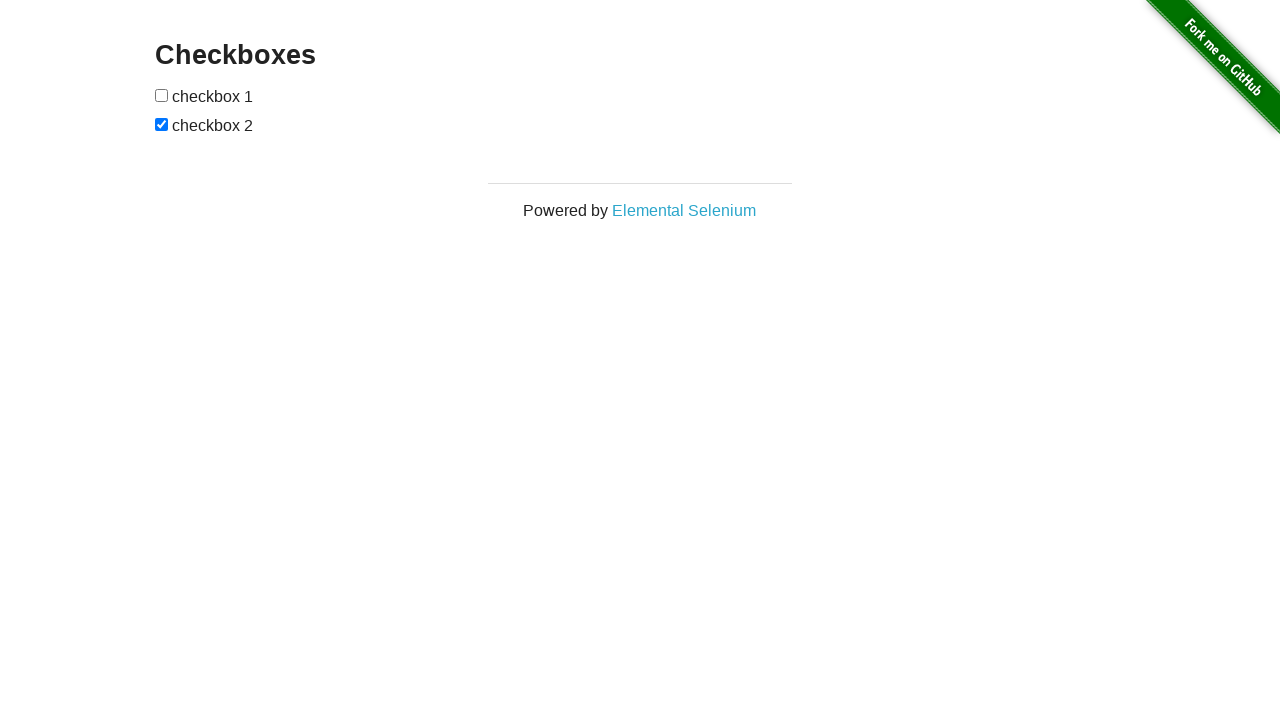

First checkbox is unchecked, checking its state
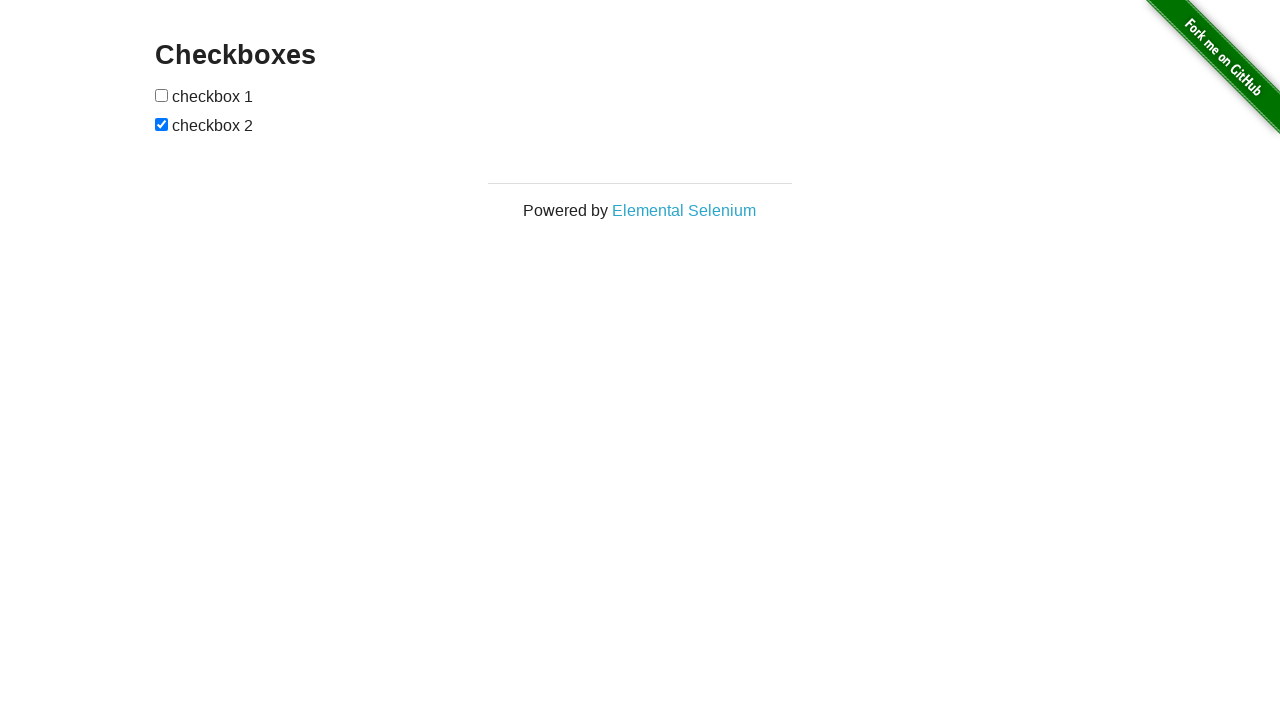

Clicked first checkbox to check it at (162, 95) on xpath=//form[@id='checkboxes']/input[1]
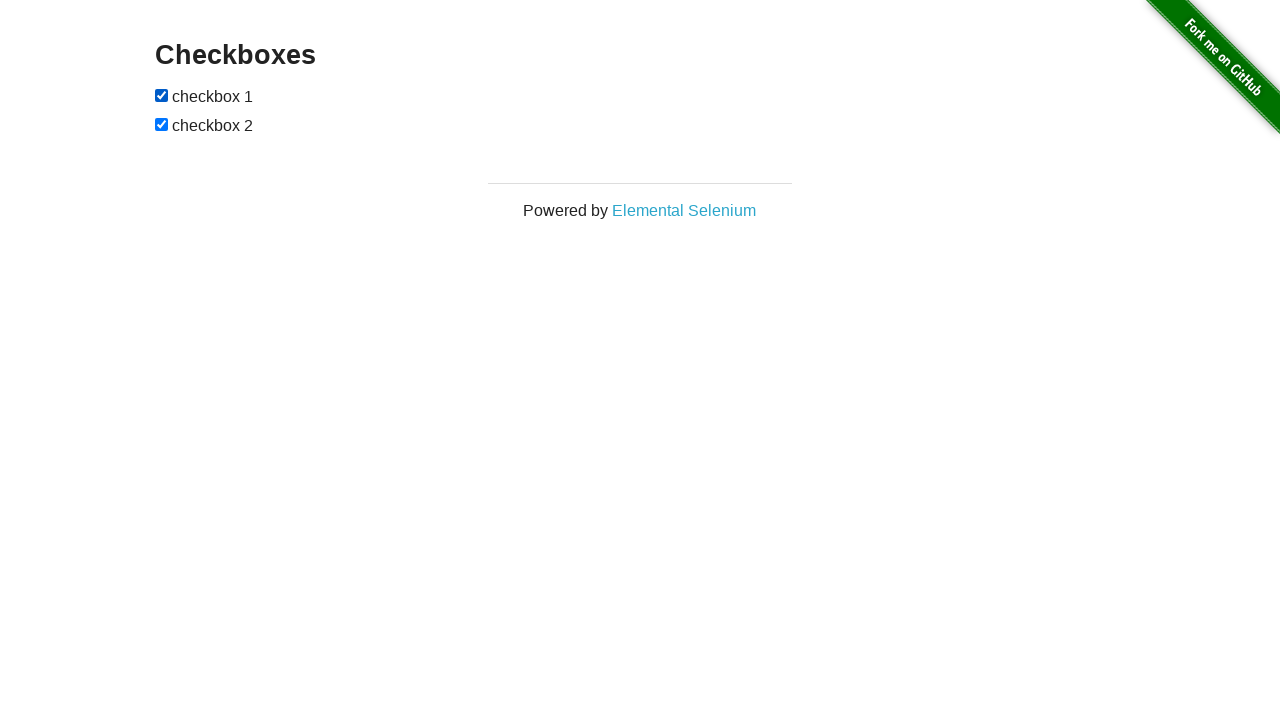

Located second checkbox element
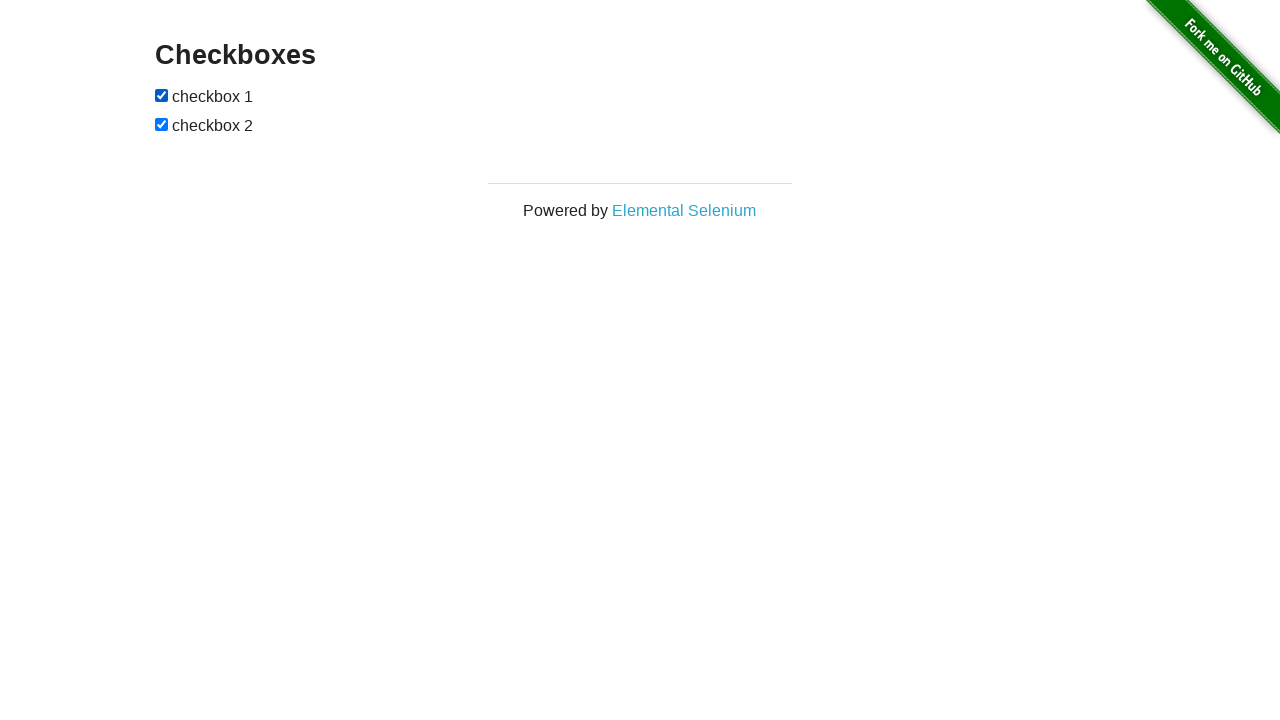

Second checkbox is checked, checking its state
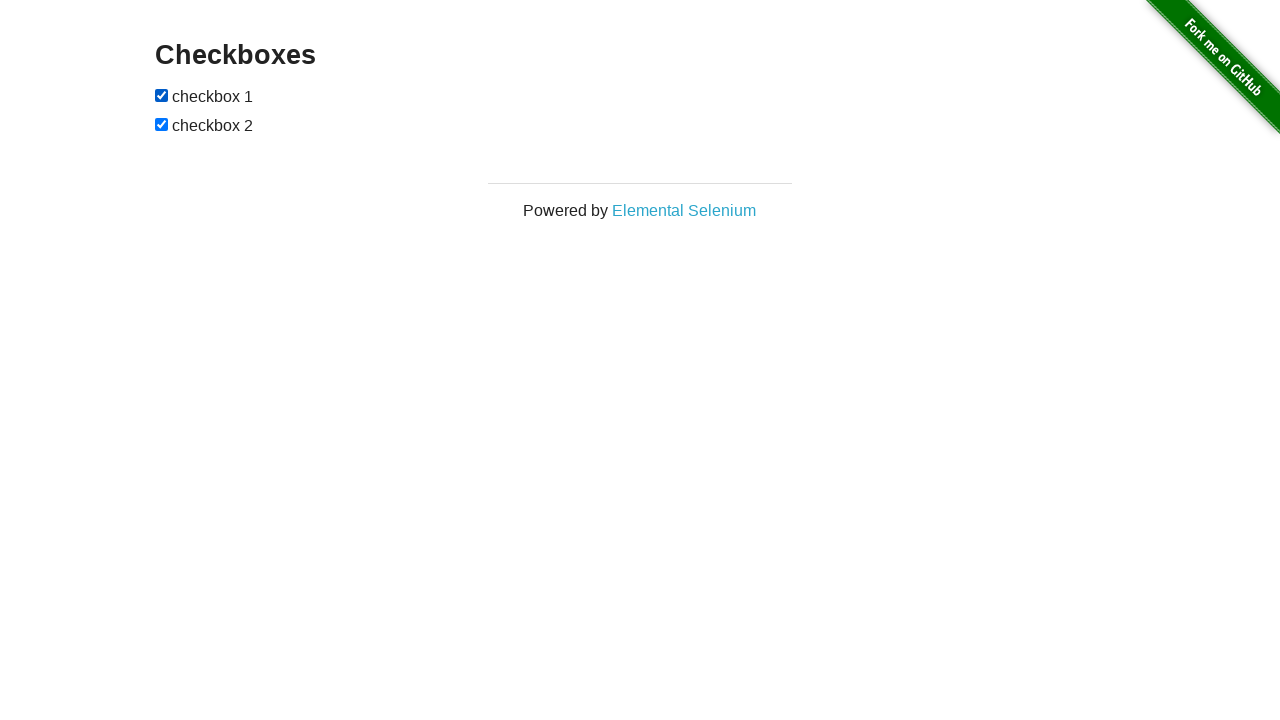

Clicked second checkbox to uncheck it at (162, 124) on xpath=//form[@id='checkboxes']/input[2]
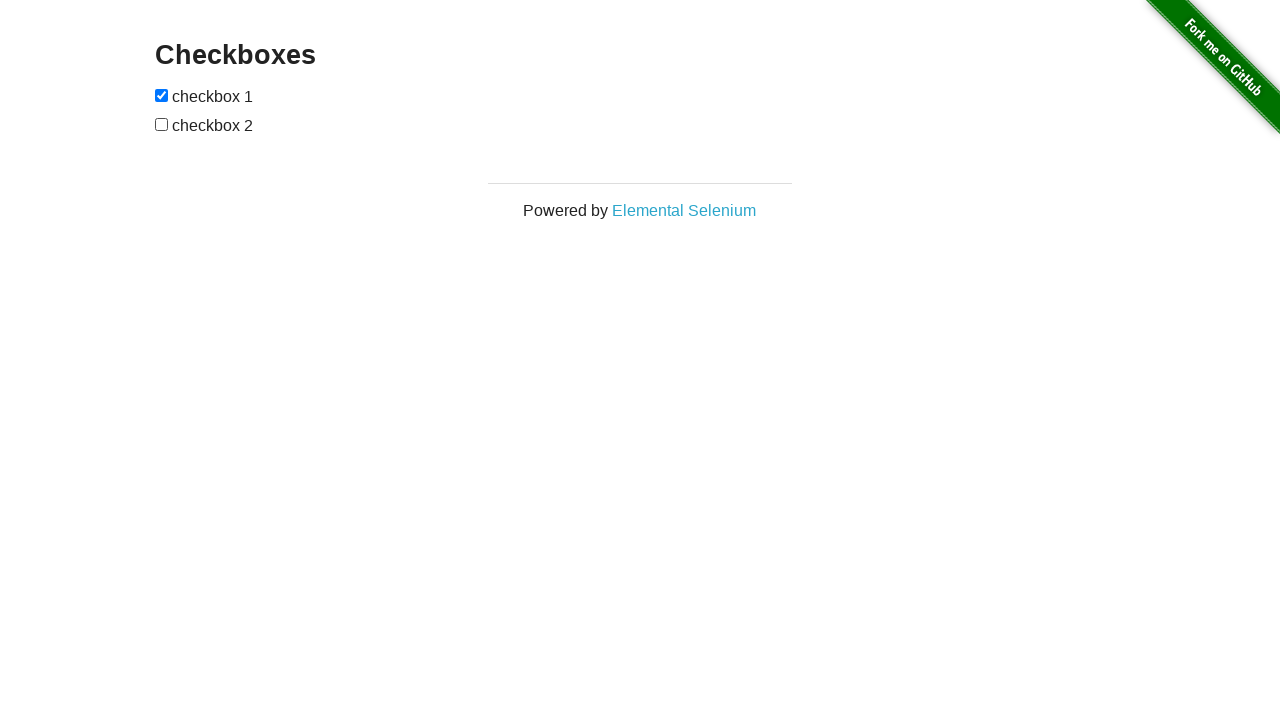

Verified first checkbox is checked
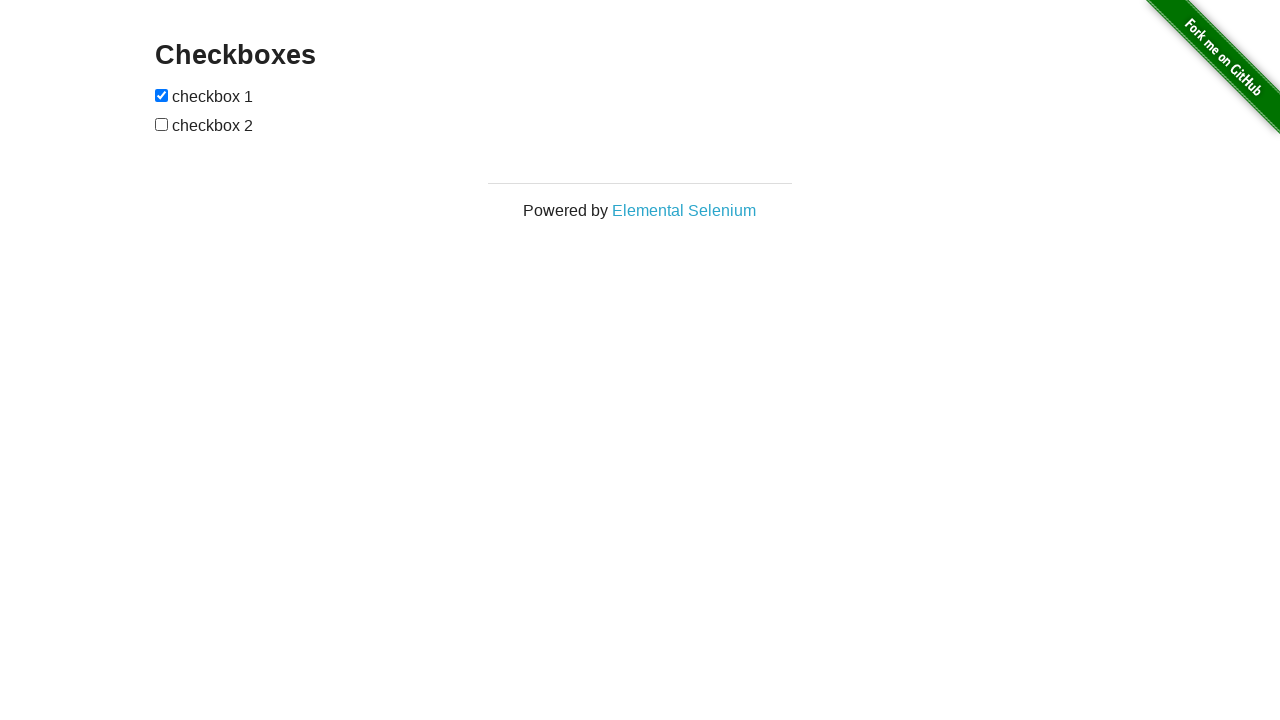

Verified second checkbox is unchecked
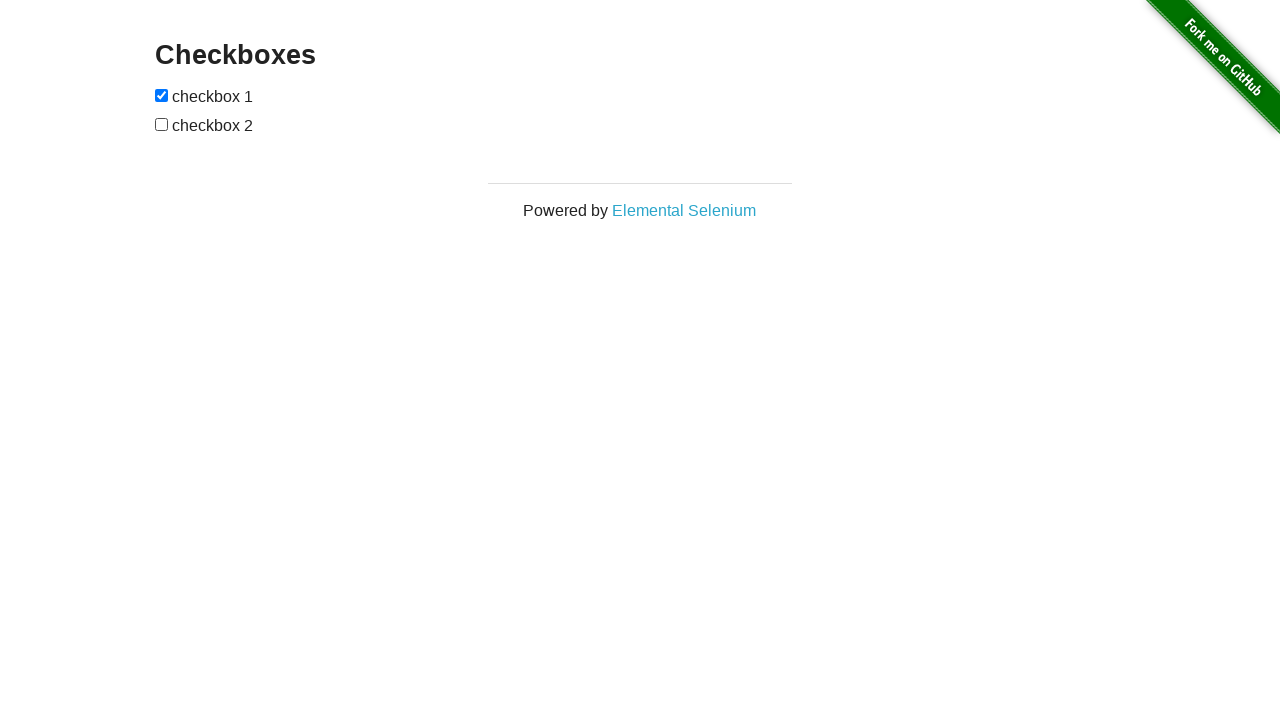

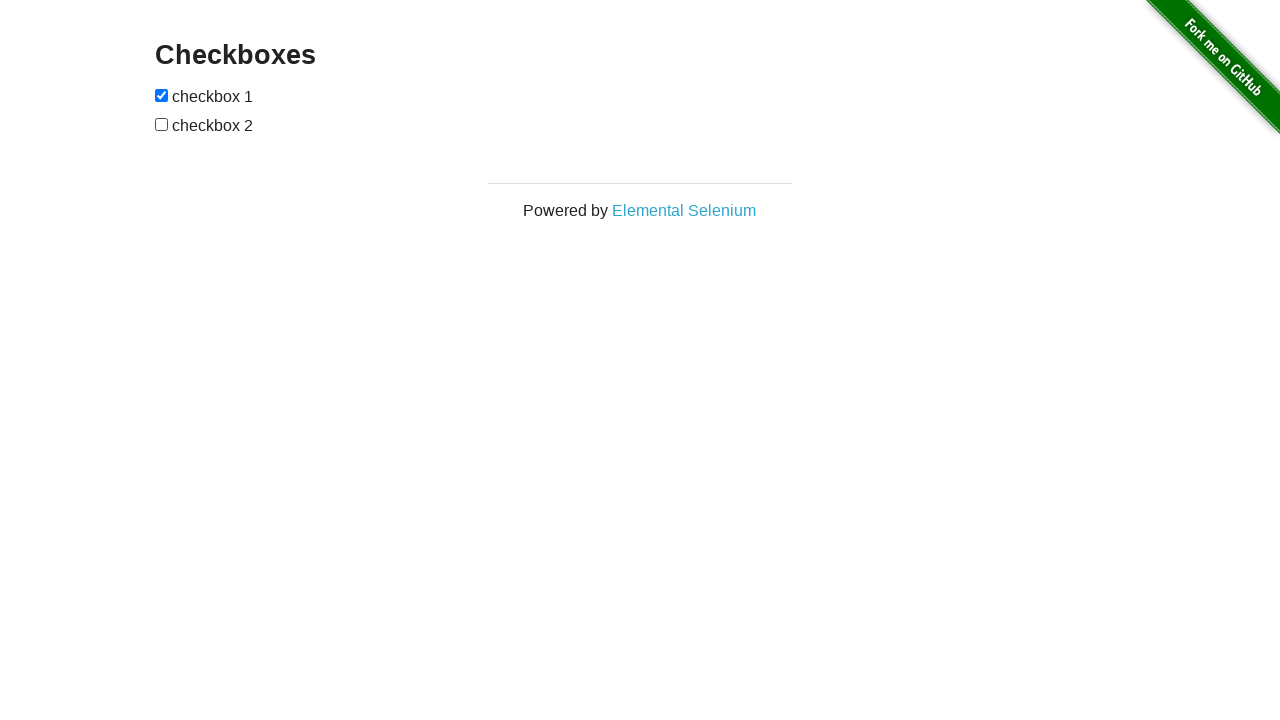